Opens the OrangeHRM demo homepage and waits for the page to load

Starting URL: https://opensource-demo.orangehrmlive.com/

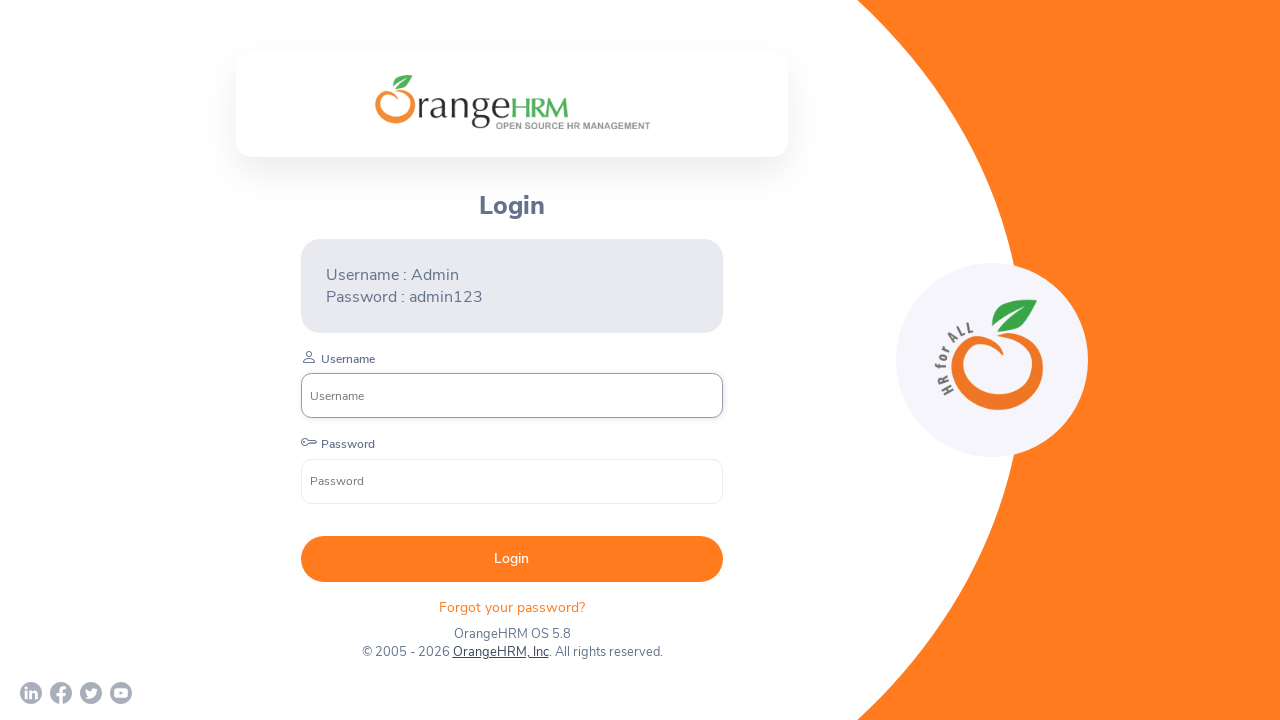

Waited for username input field to appear on OrangeHRM login page
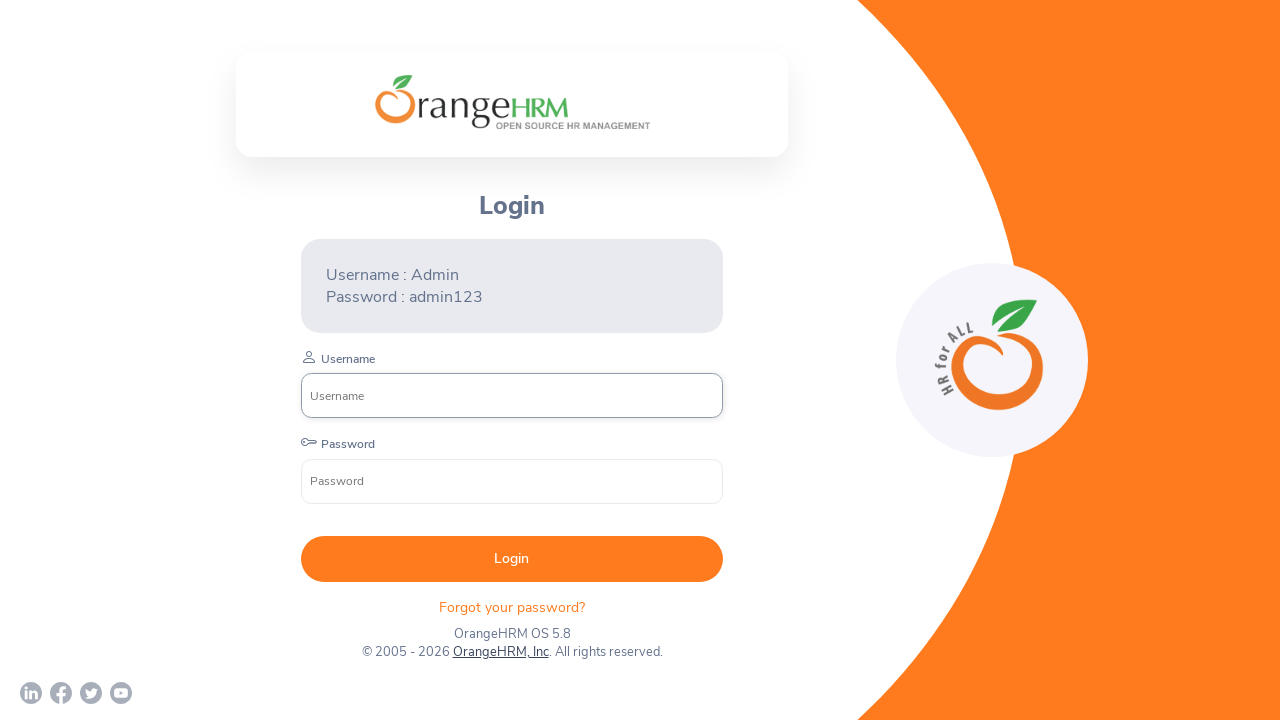

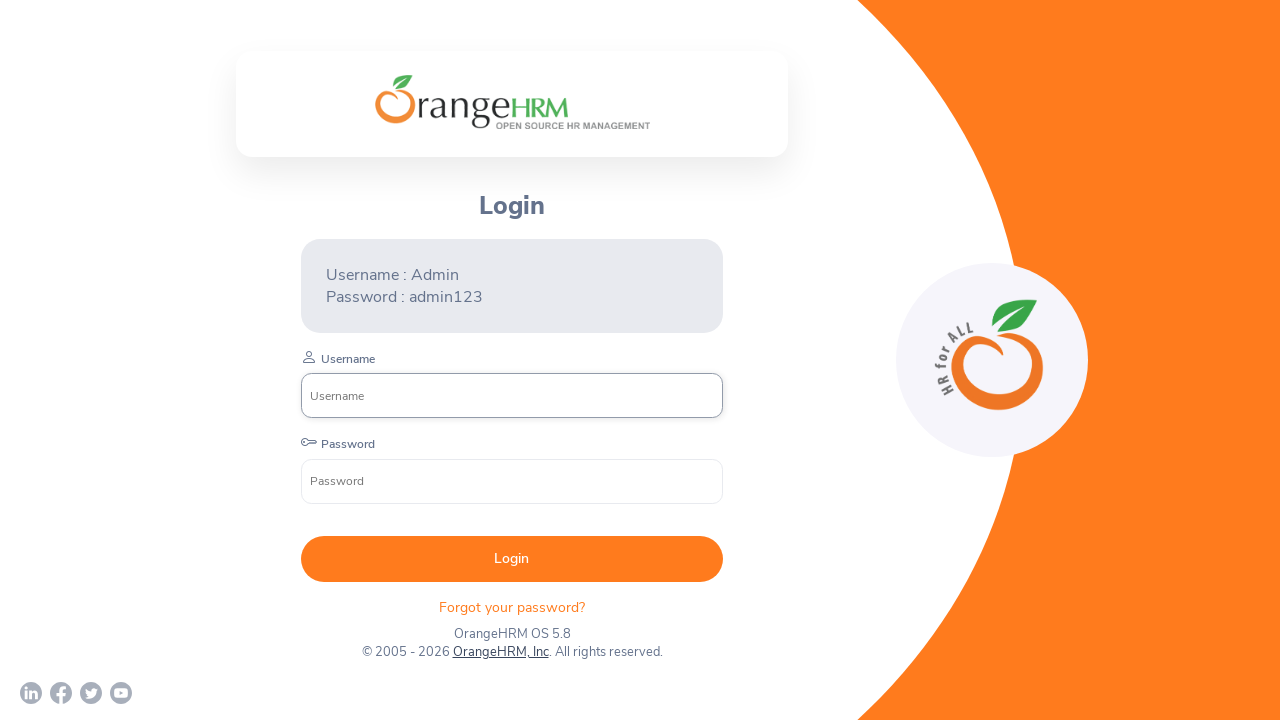